Tests that whitespace is trimmed from todo text when editing and pressing Enter

Starting URL: https://demo.playwright.dev/todomvc

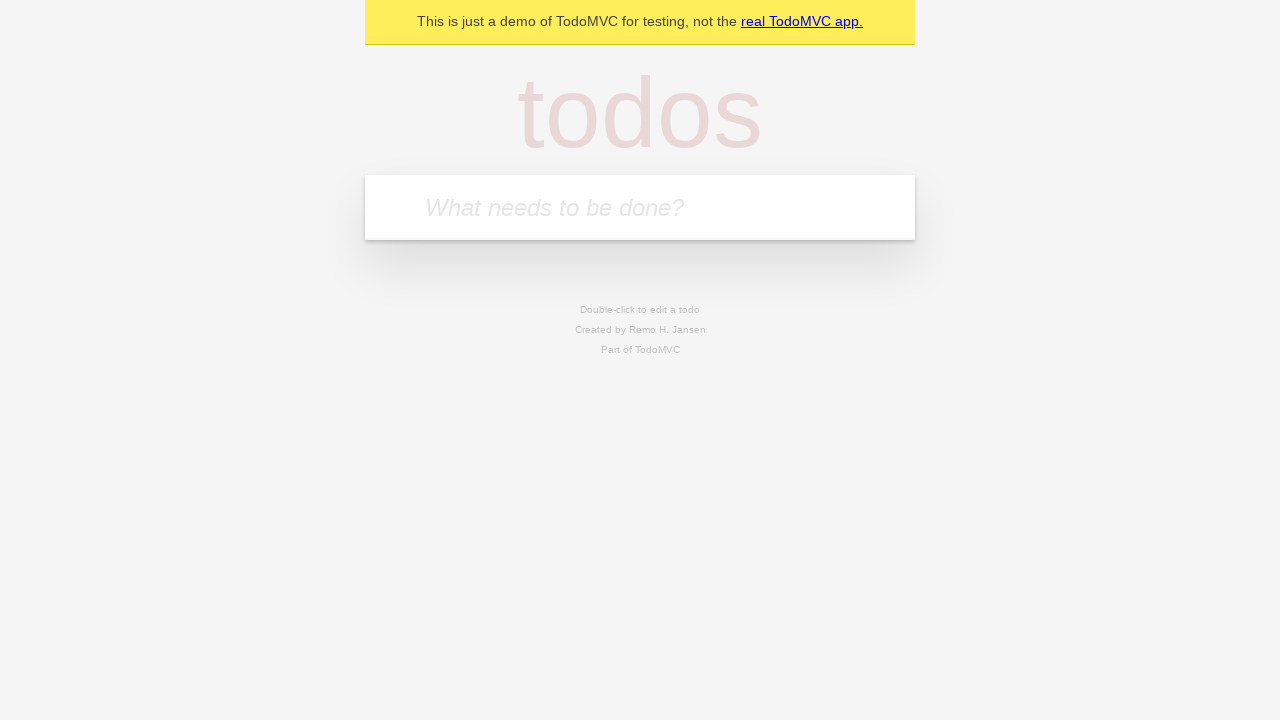

Located the 'What needs to be done?' input field
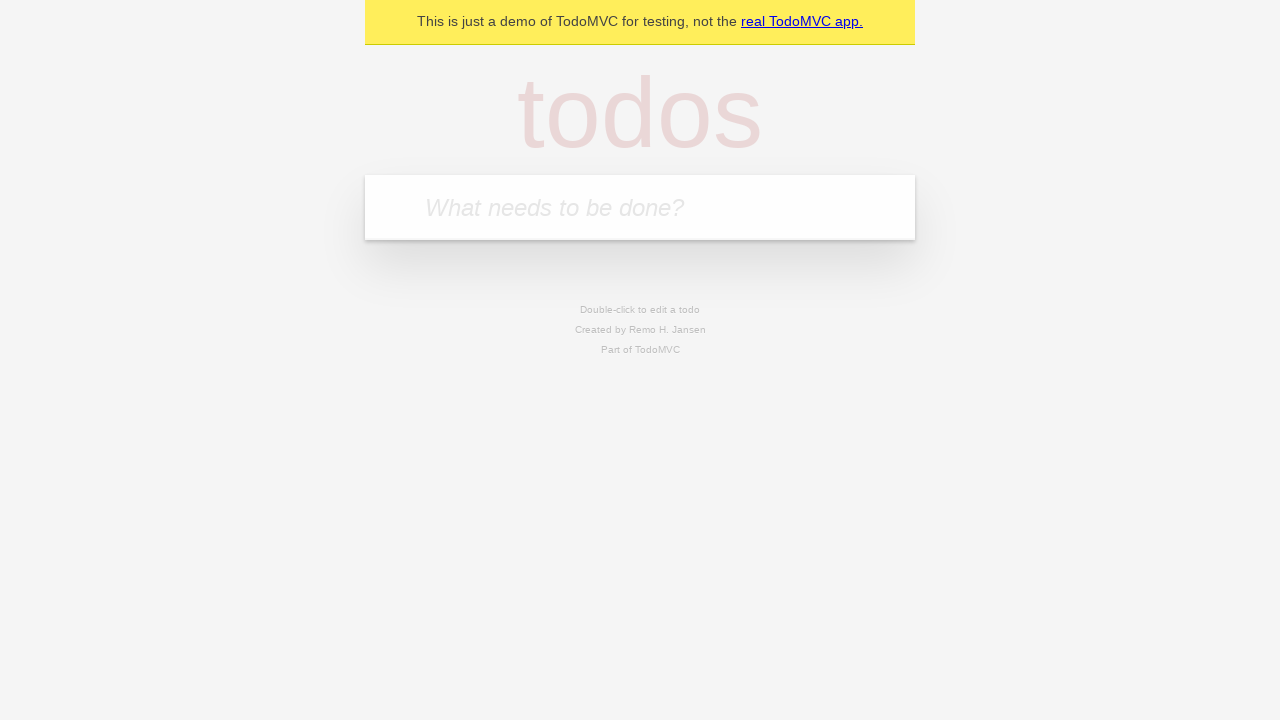

Filled first todo with 'buy some cheese' on internal:attr=[placeholder="What needs to be done?"i]
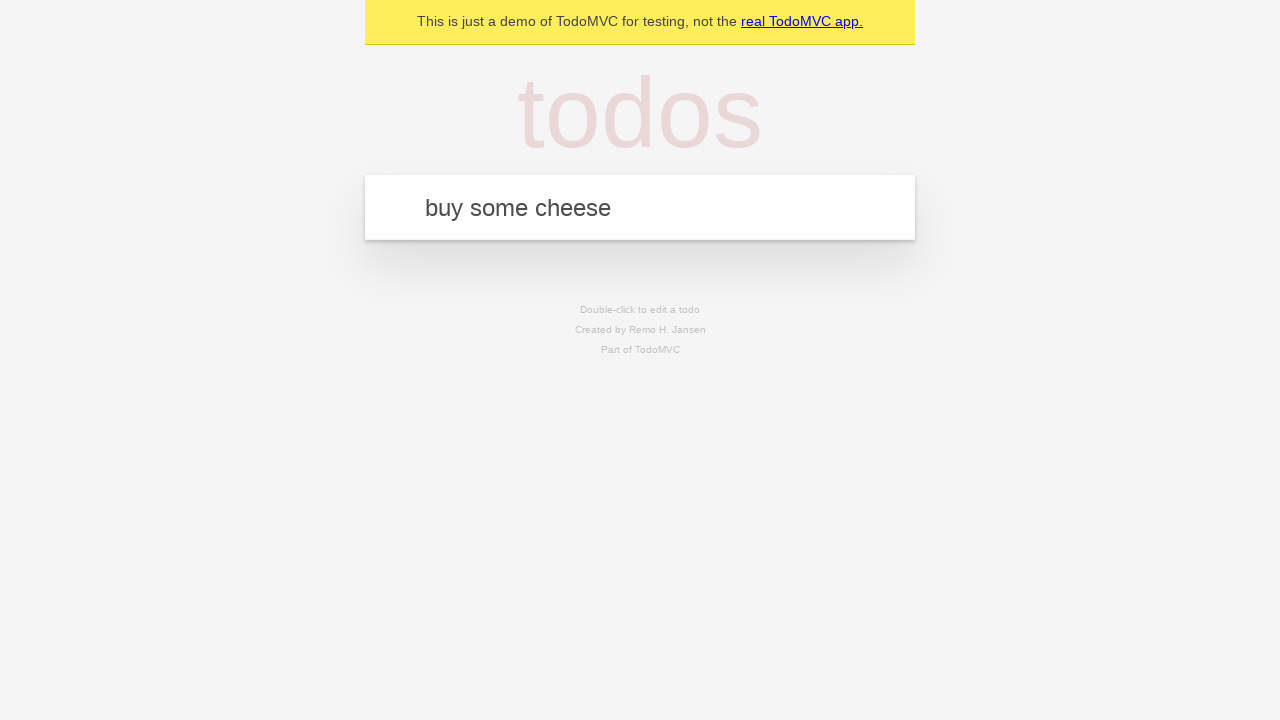

Pressed Enter to create first todo on internal:attr=[placeholder="What needs to be done?"i]
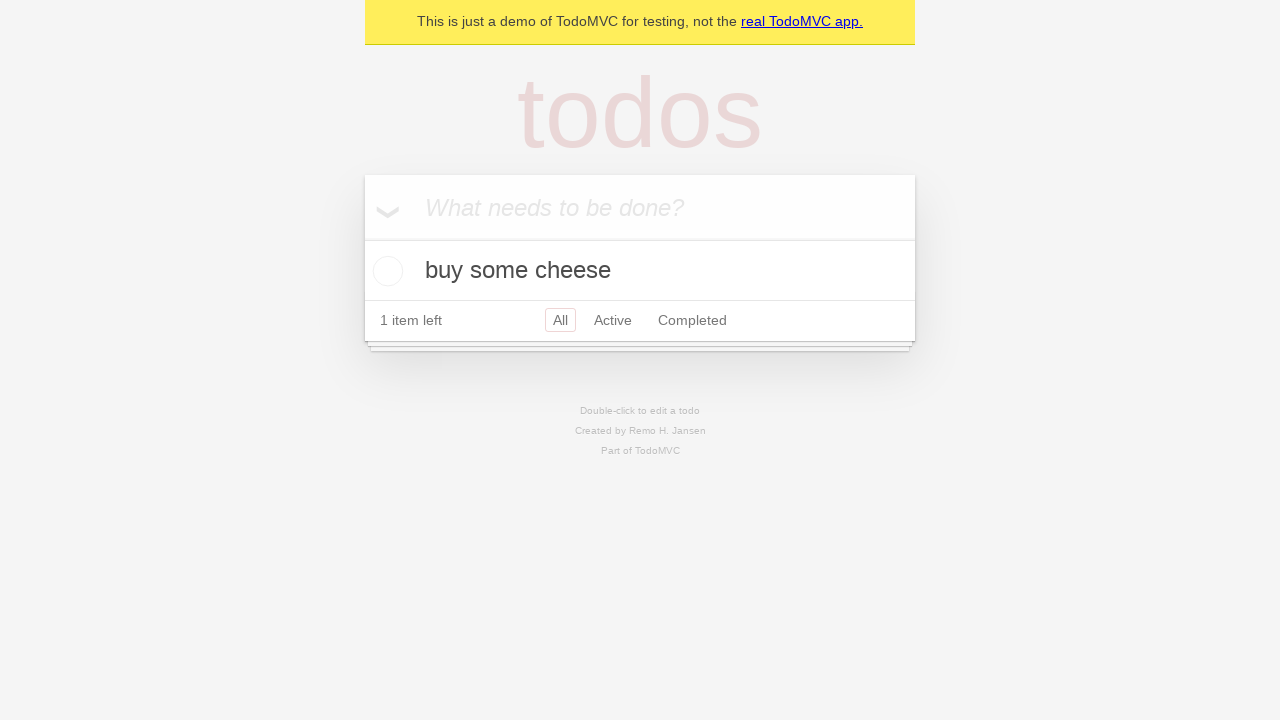

Filled second todo with 'feed the cat' on internal:attr=[placeholder="What needs to be done?"i]
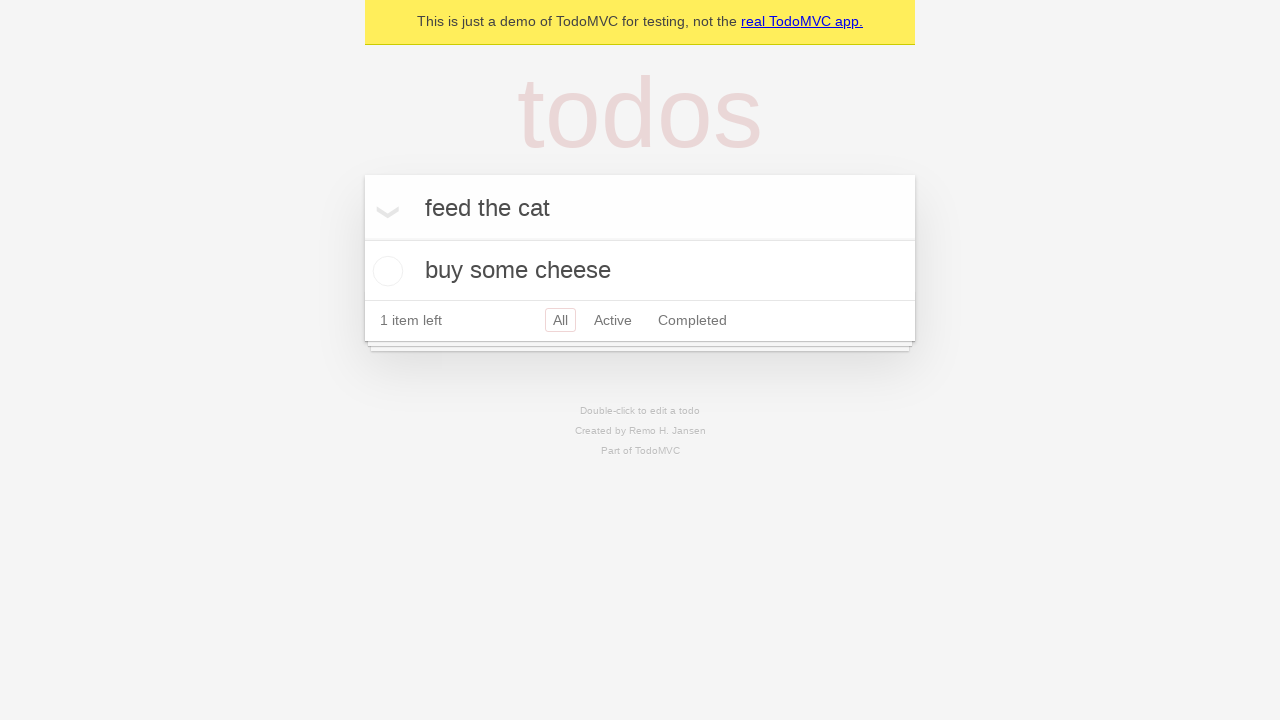

Pressed Enter to create second todo on internal:attr=[placeholder="What needs to be done?"i]
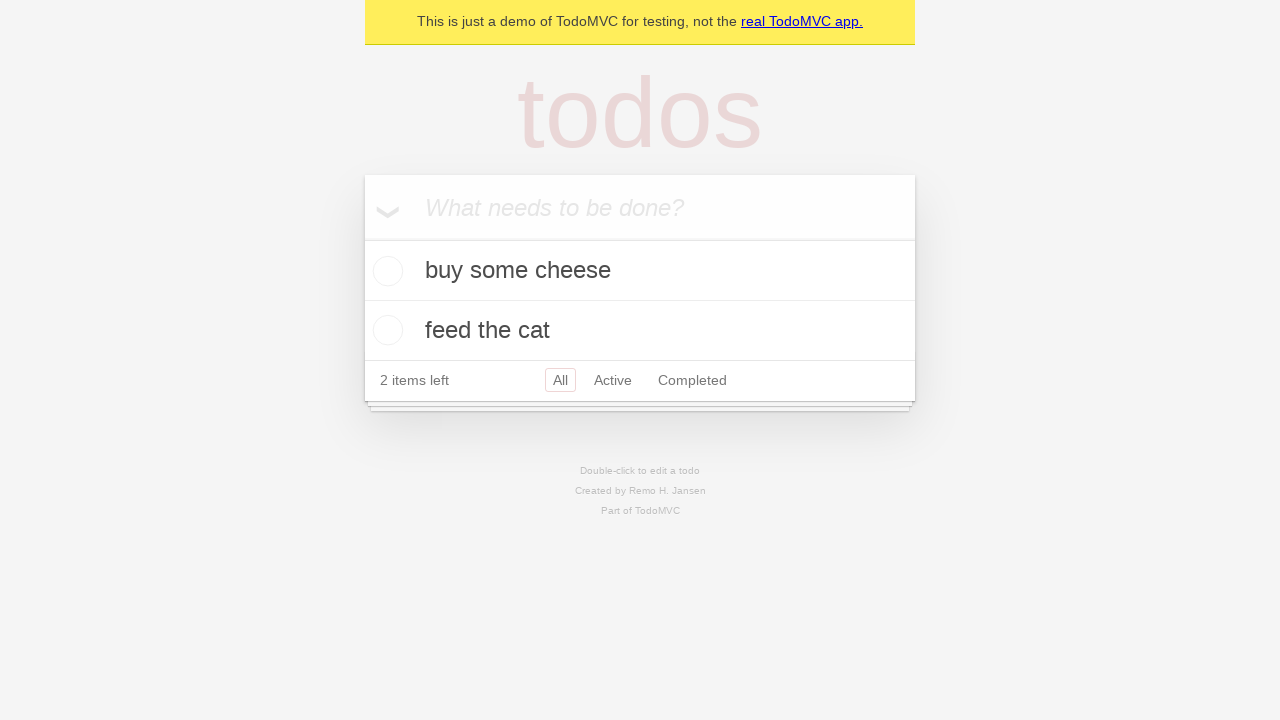

Filled third todo with 'book a doctors appointment' on internal:attr=[placeholder="What needs to be done?"i]
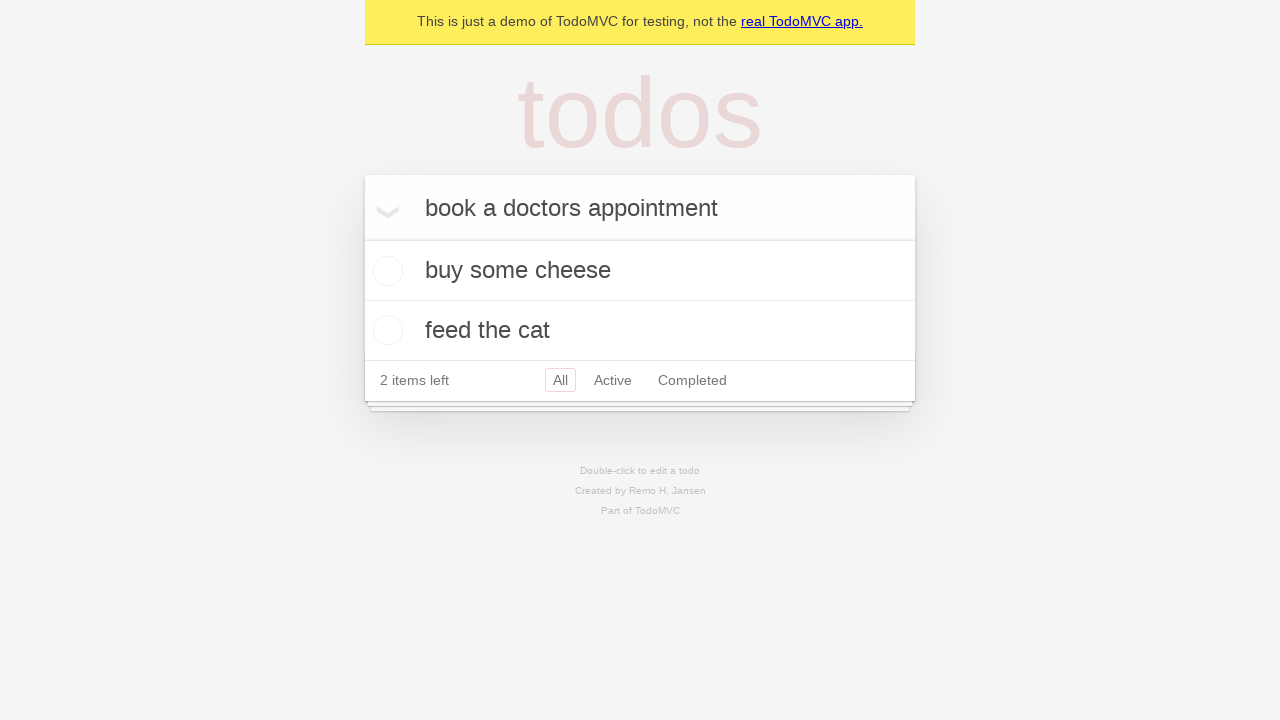

Pressed Enter to create third todo on internal:attr=[placeholder="What needs to be done?"i]
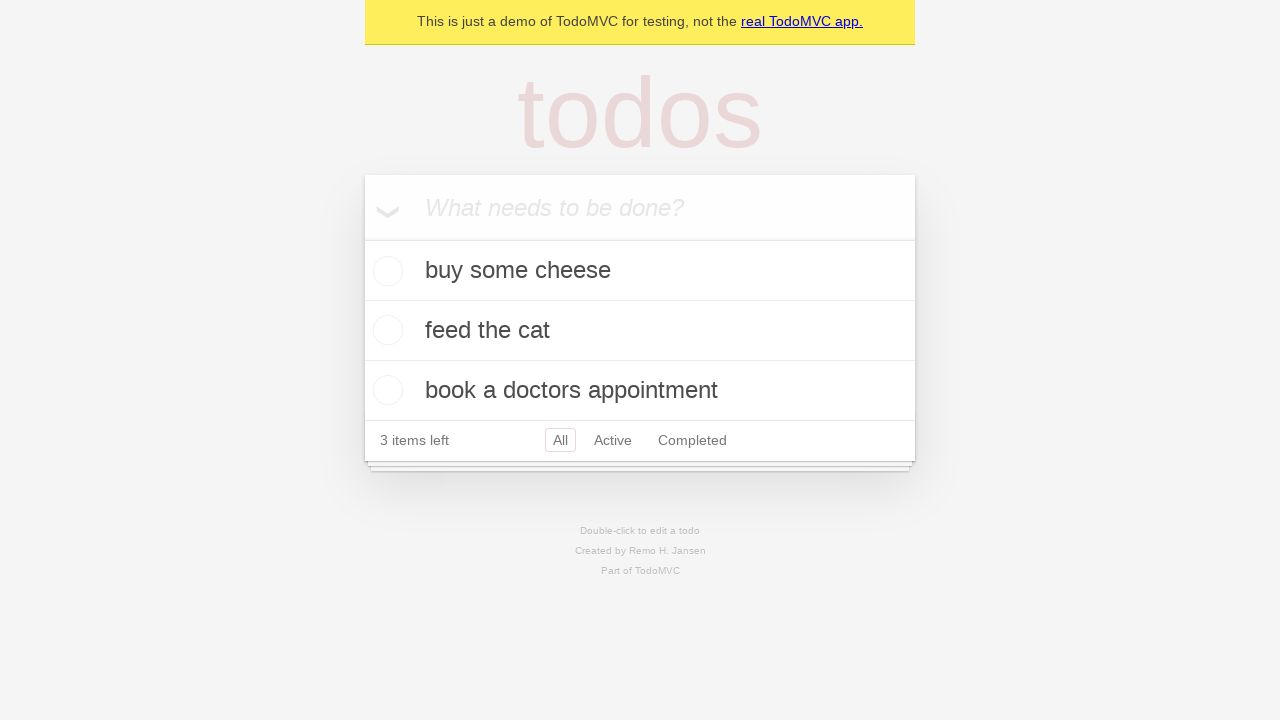

Located all todo items
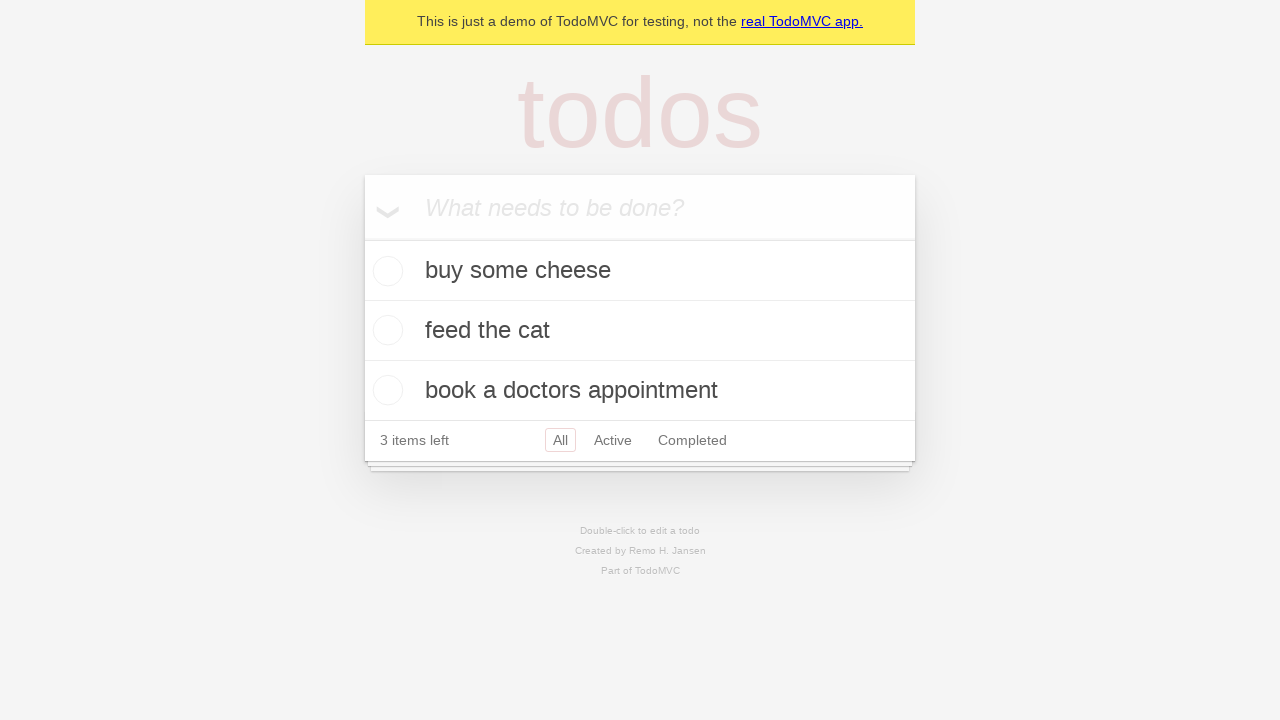

Double-clicked second todo to enter edit mode at (640, 331) on internal:testid=[data-testid="todo-item"s] >> nth=1
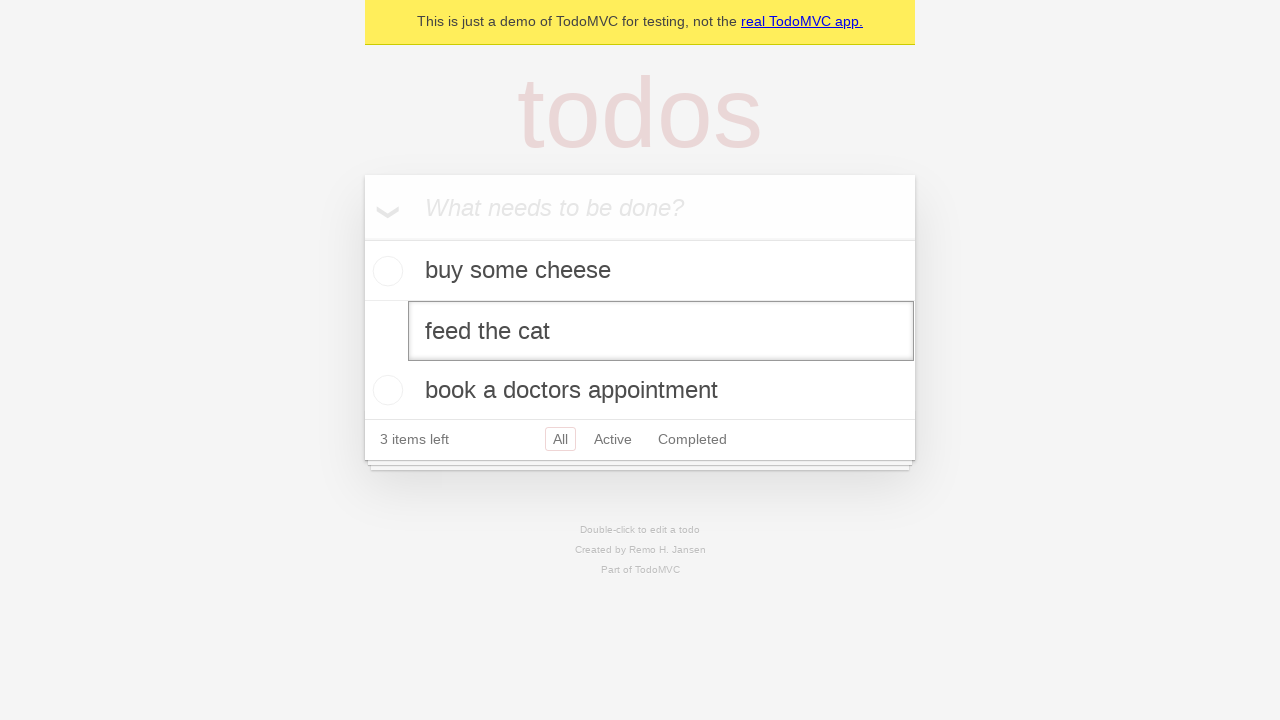

Filled edit textbox with '    buy some sausages    ' (with leading and trailing whitespace) on internal:testid=[data-testid="todo-item"s] >> nth=1 >> internal:role=textbox[nam
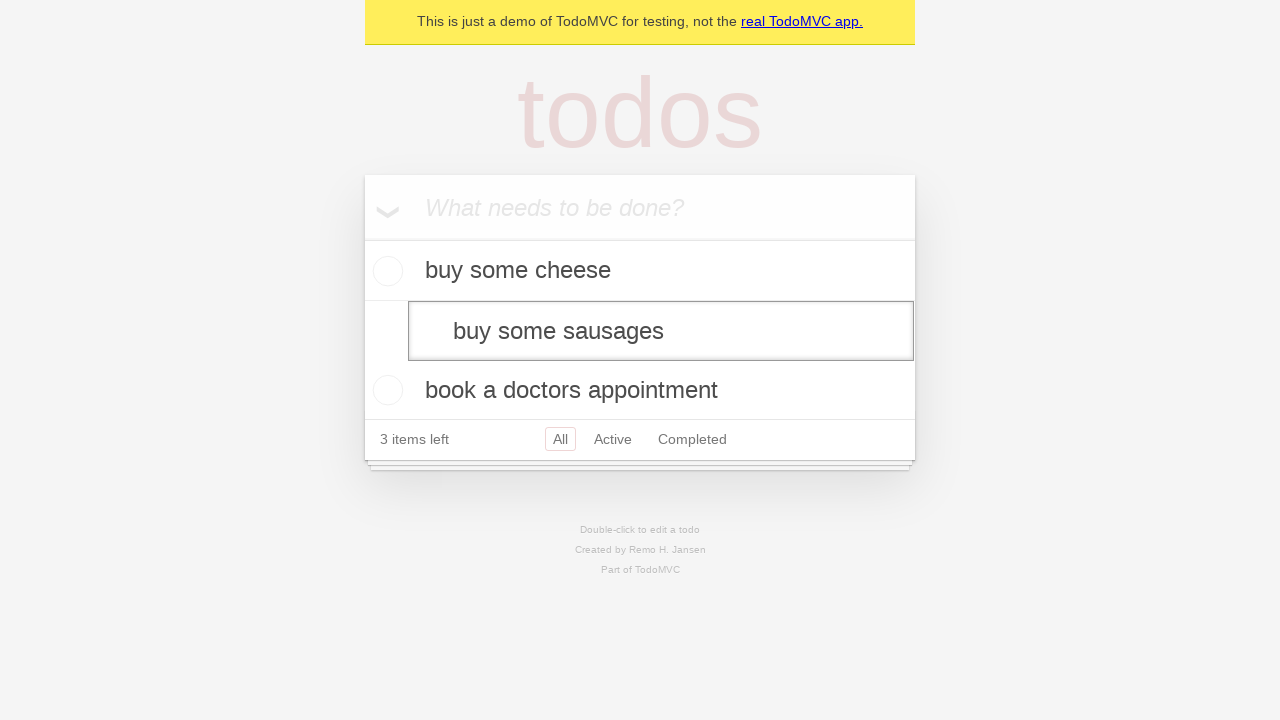

Pressed Enter to confirm edit and verify whitespace is trimmed on internal:testid=[data-testid="todo-item"s] >> nth=1 >> internal:role=textbox[nam
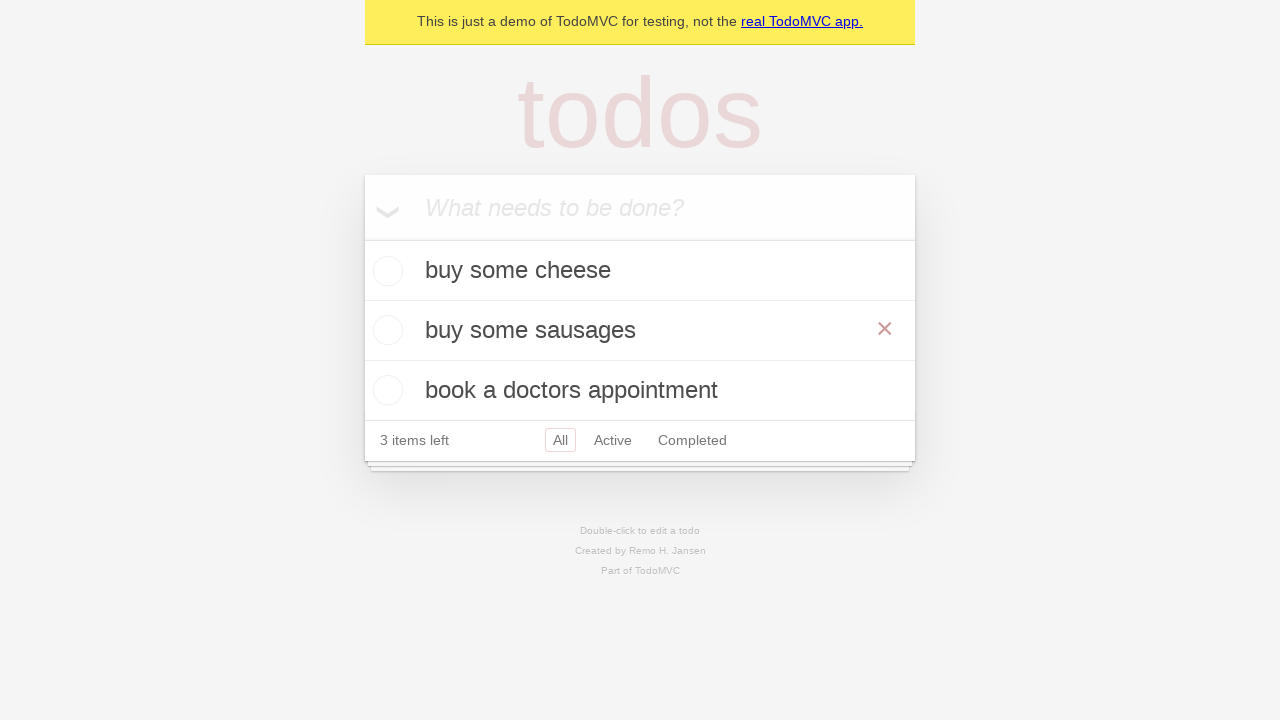

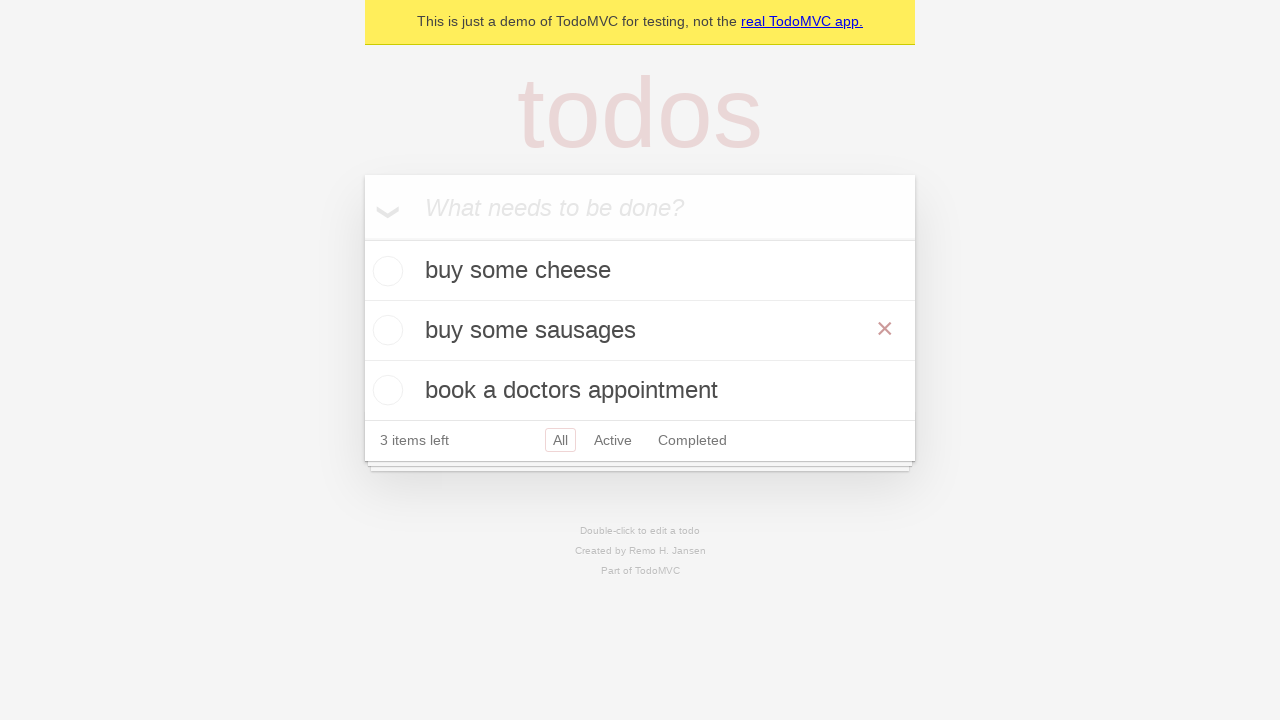